Tests form submission by filling out customer name, email, and comments fields and verifying the values

Starting URL: https://httpbin.org/forms/post

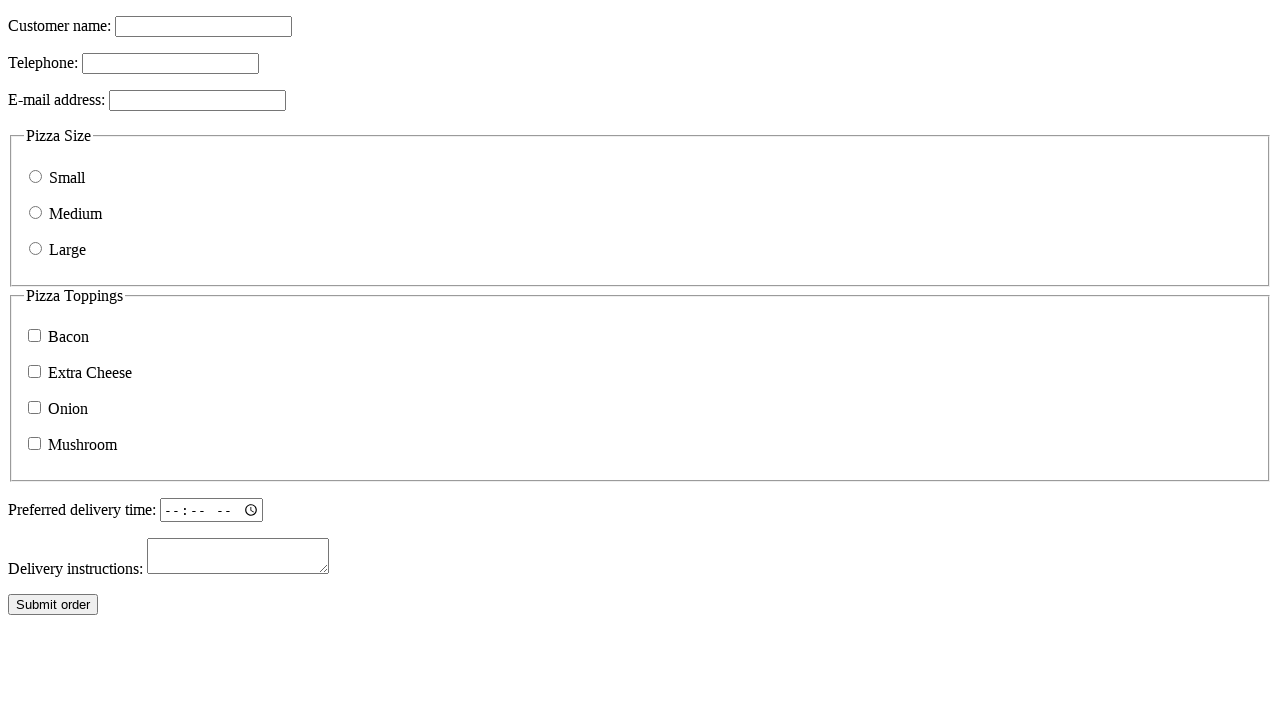

Filled customer name field with 'Test User' on input[name="custname"]
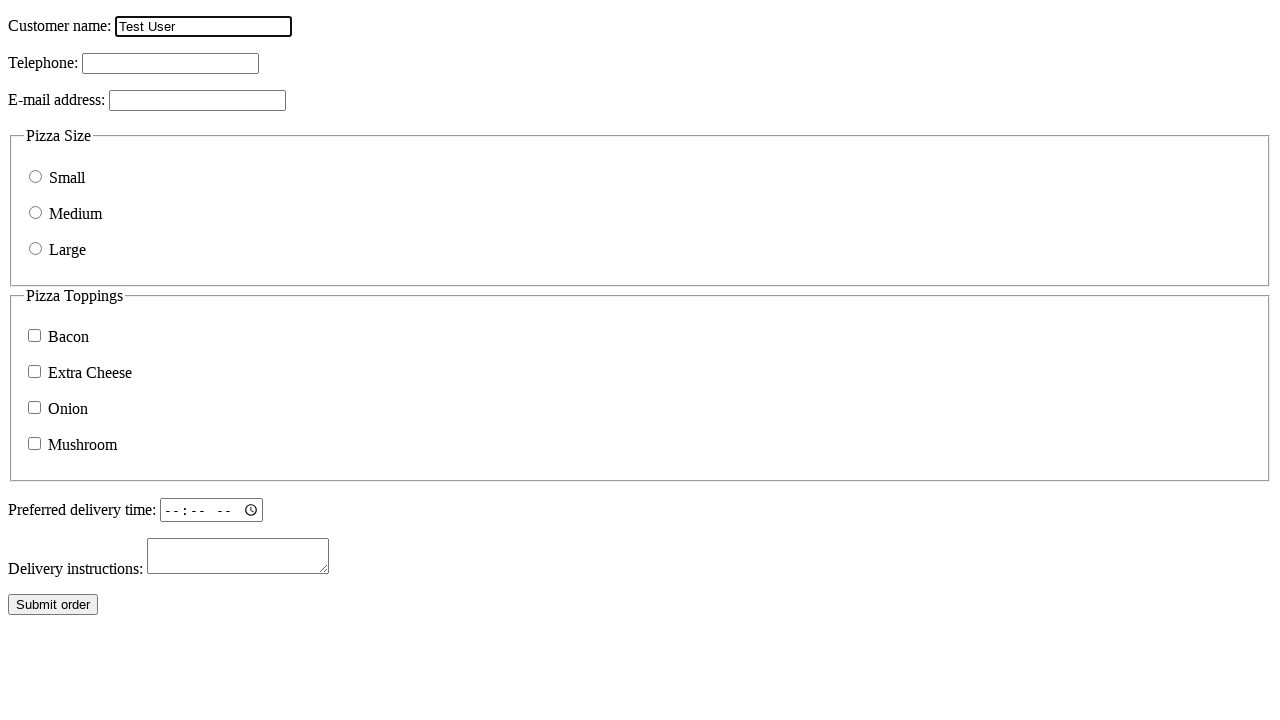

Filled email field with 'test@example.com' on input[name="custemail"]
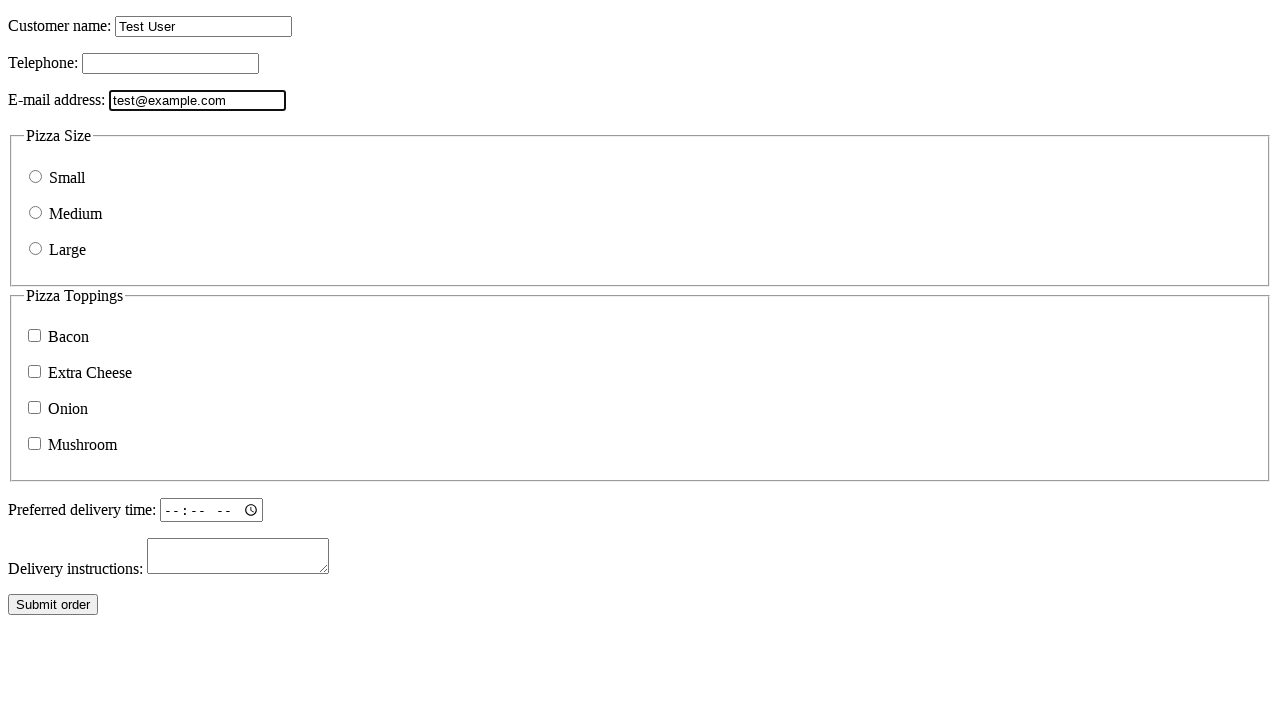

Filled comments field with 'Test comment' on textarea[name="comments"]
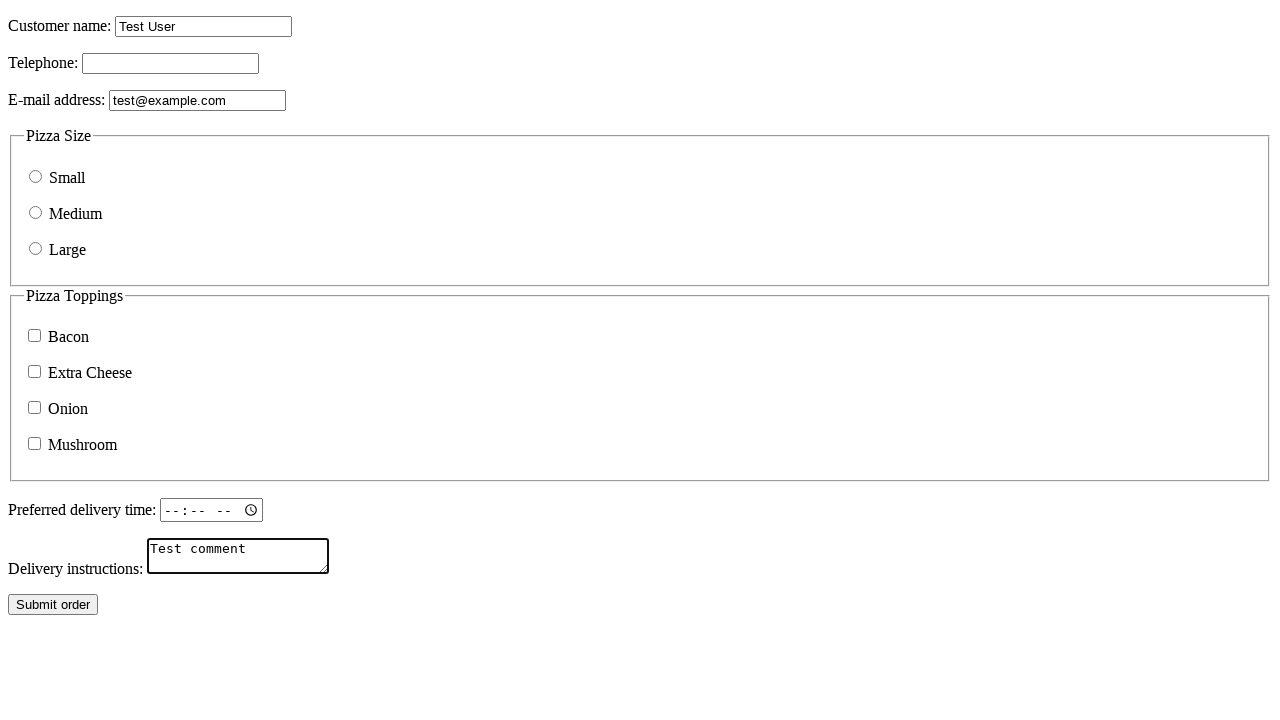

Verified customer name field contains 'Test User'
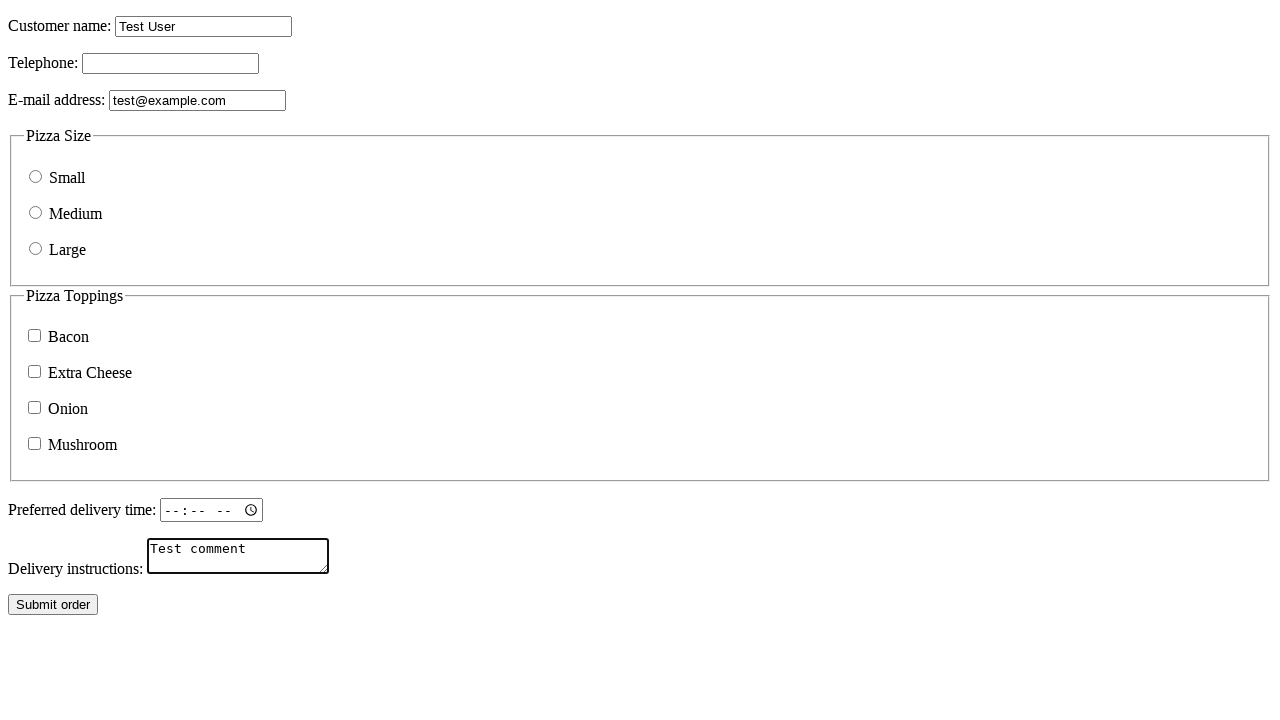

Verified email field contains 'test@example.com'
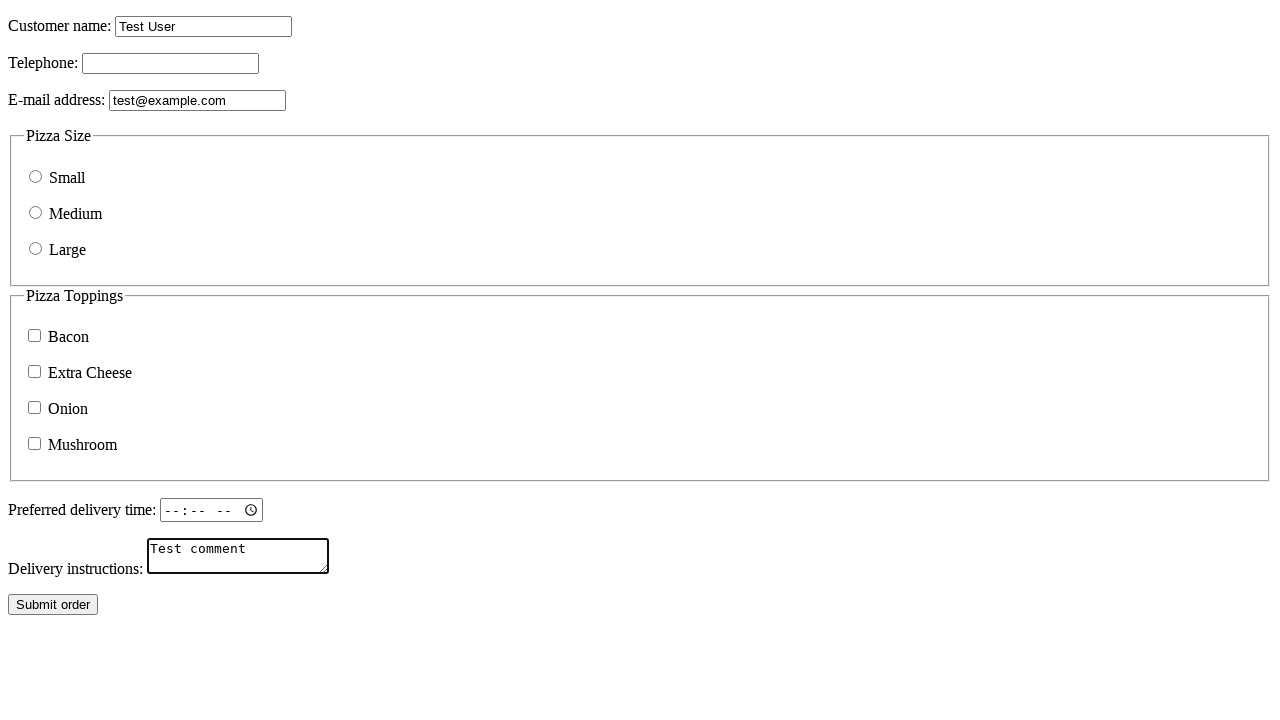

Verified comments field contains 'Test comment'
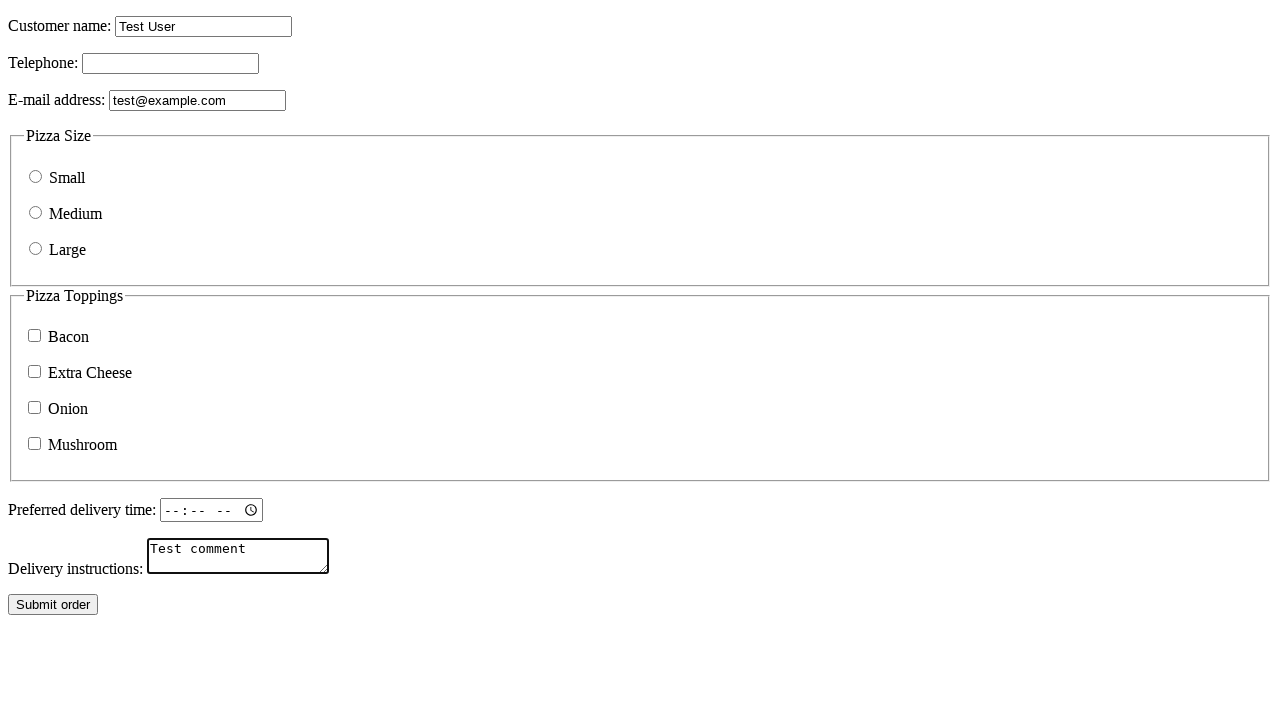

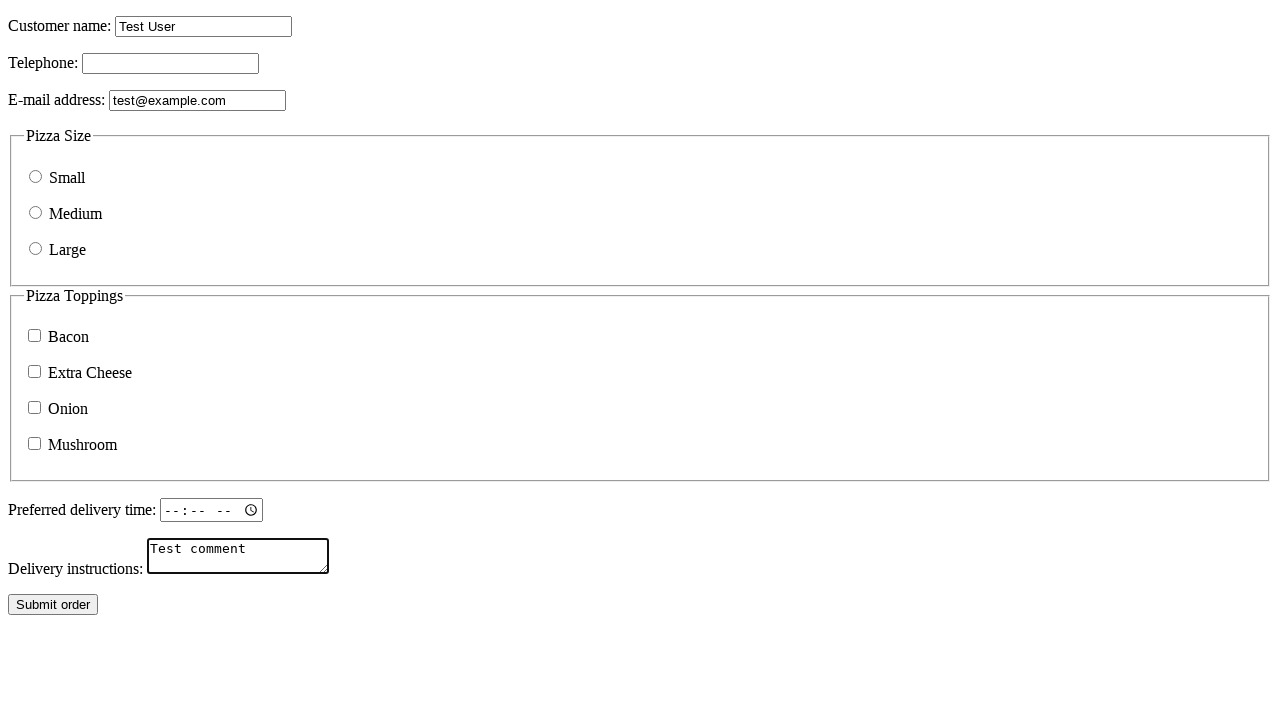